Tests clicking a button identified by CSS class, demonstrating how to locate elements using class attributes

Starting URL: http://uitestingplayground.com/classattr/

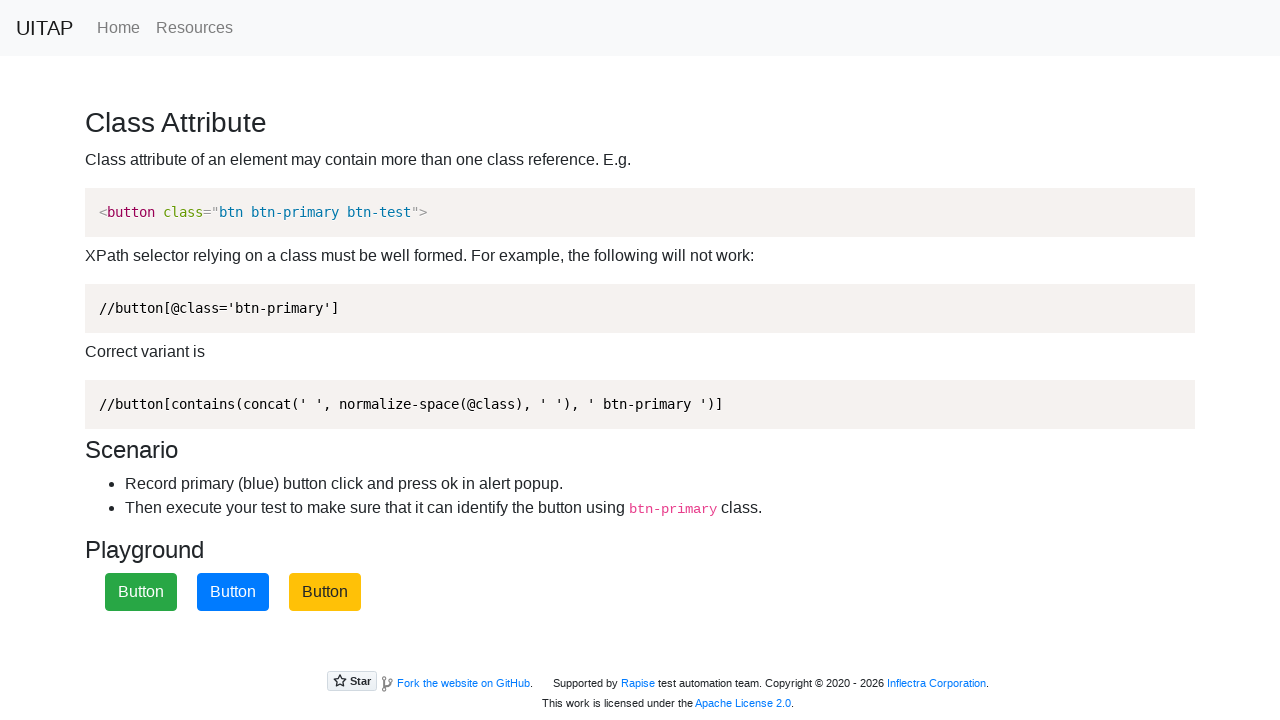

Clicked button with CSS class 'btn-primary' at (233, 592) on .btn-primary
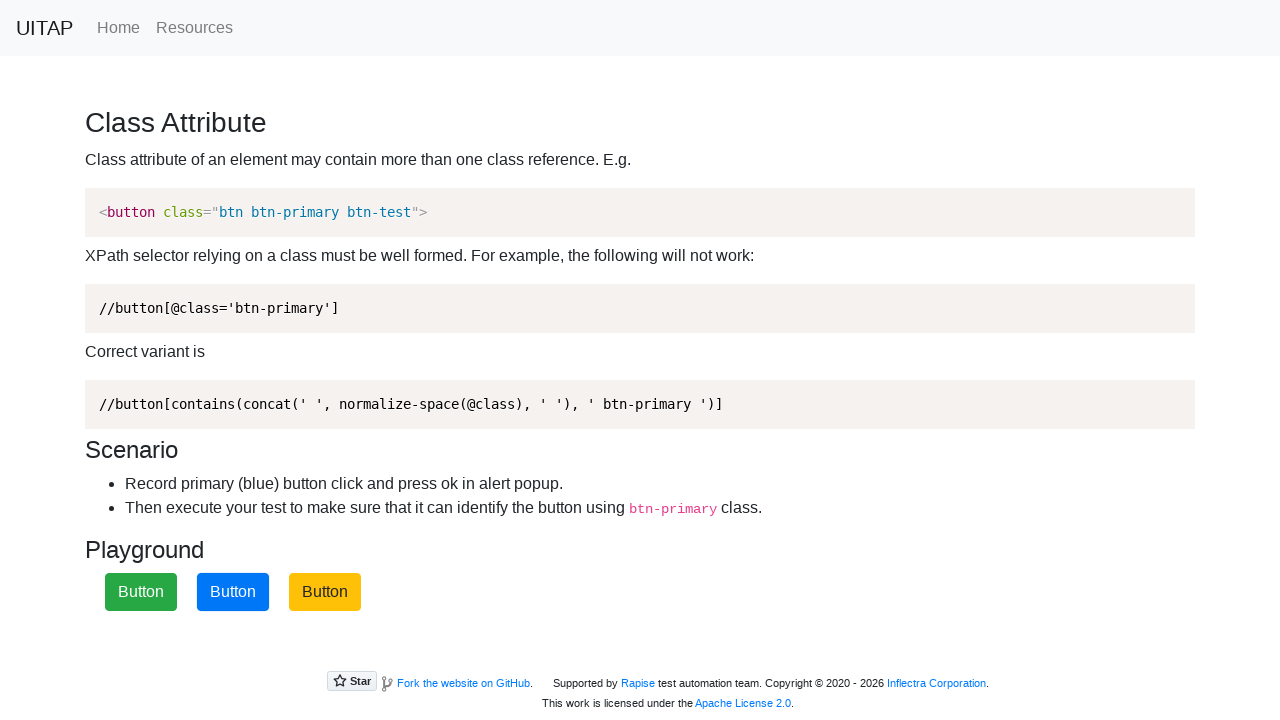

Set up dialog handler to accept alerts
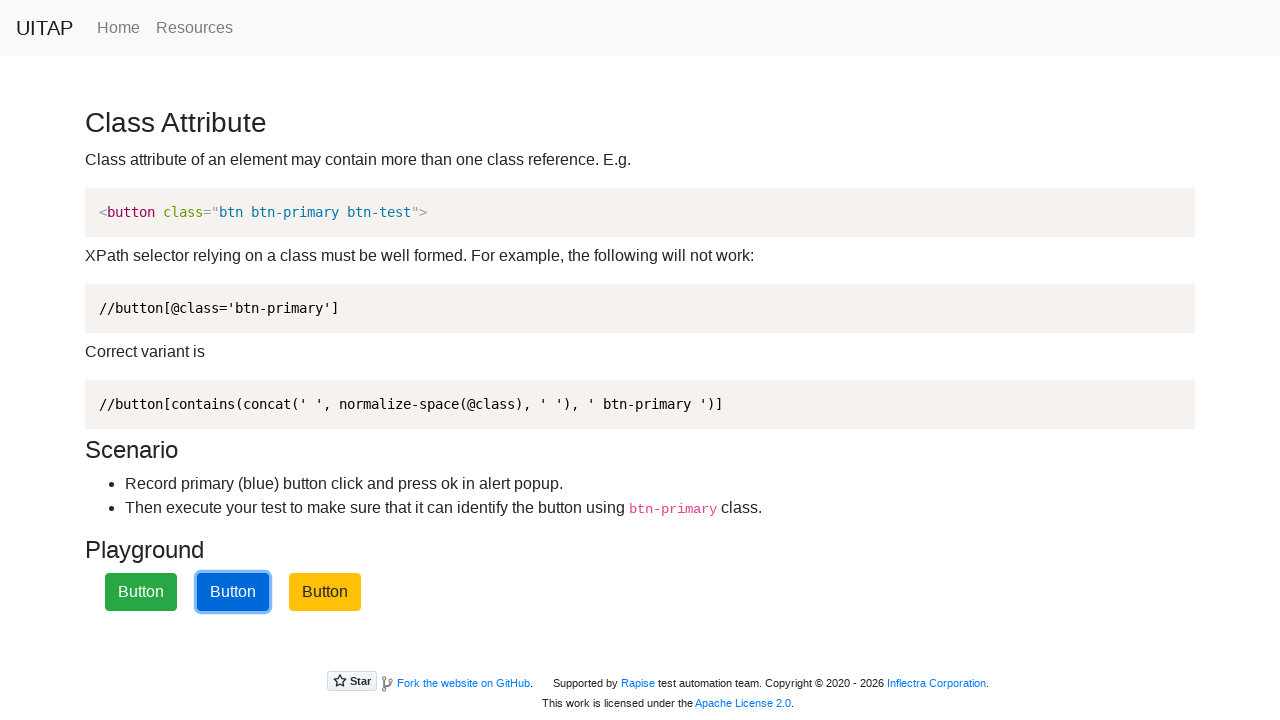

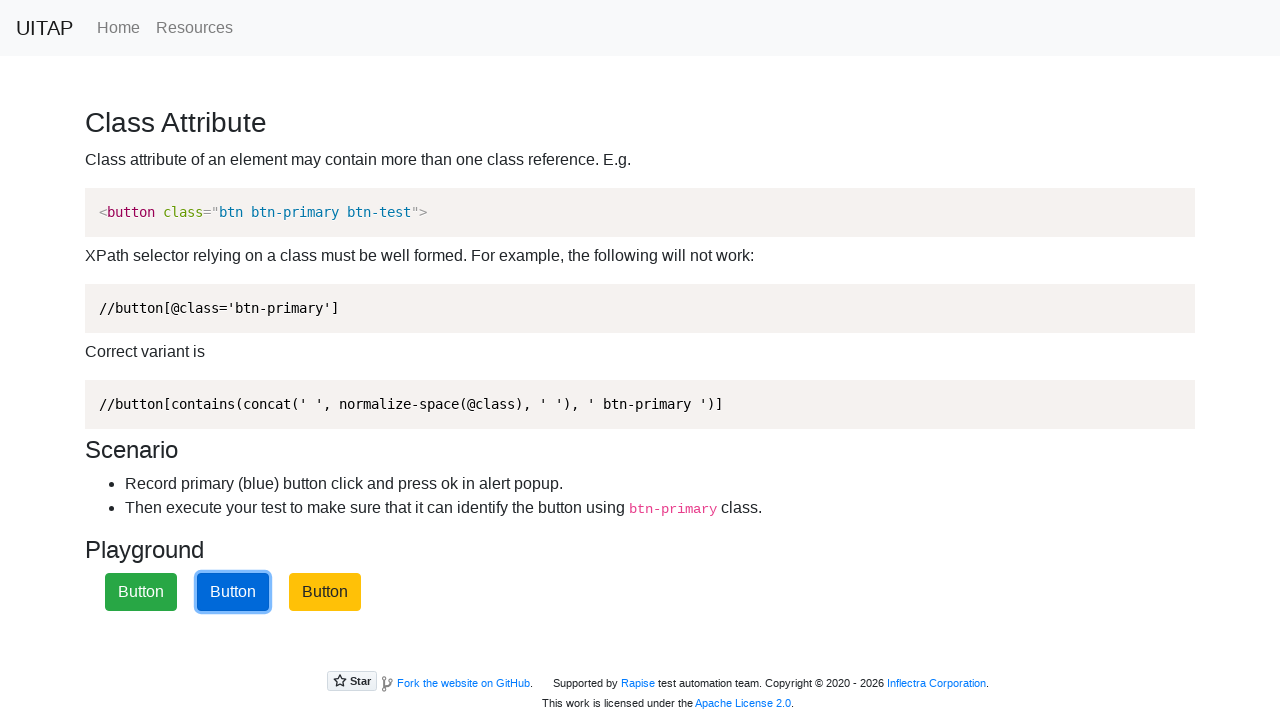